Tests form submission including contact form with captcha solving and a login form

Starting URL: https://ultimateqa.com/complicated-page

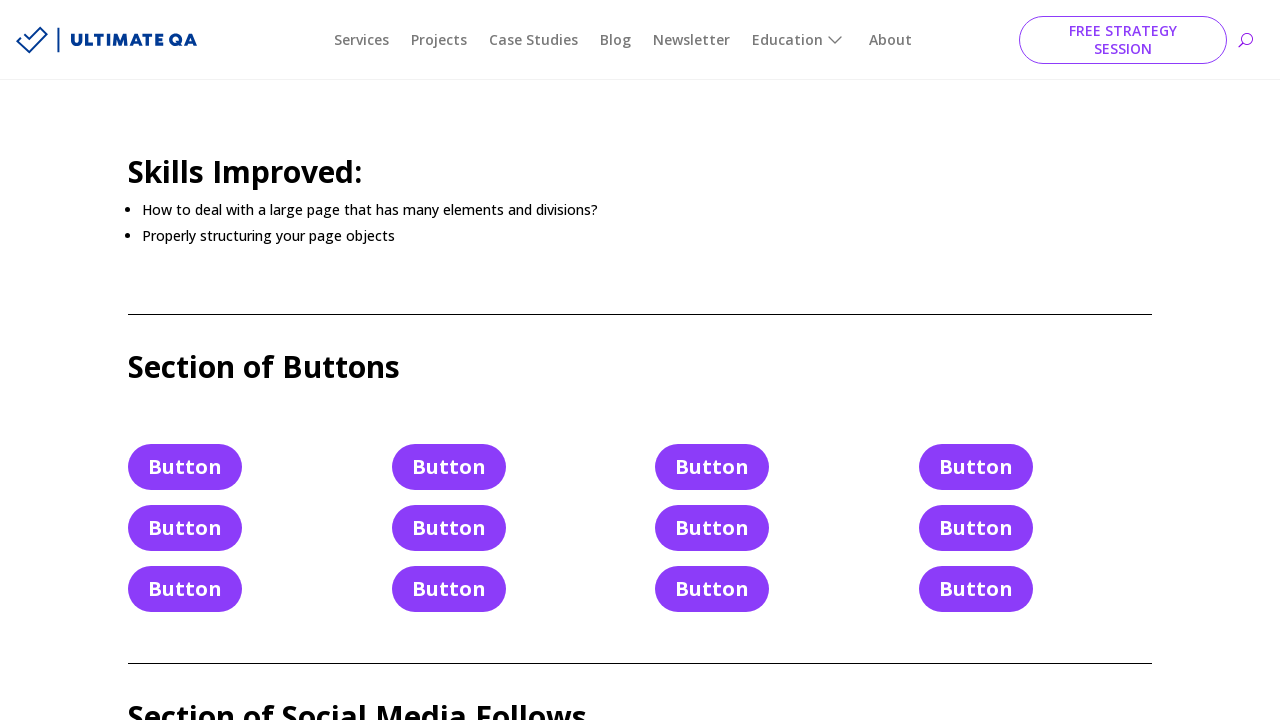

Clicked first toggle element at (202, 360) on xpath=//*[@id="lpwtoc_widget-2"]/div/div/div[1]/span/a
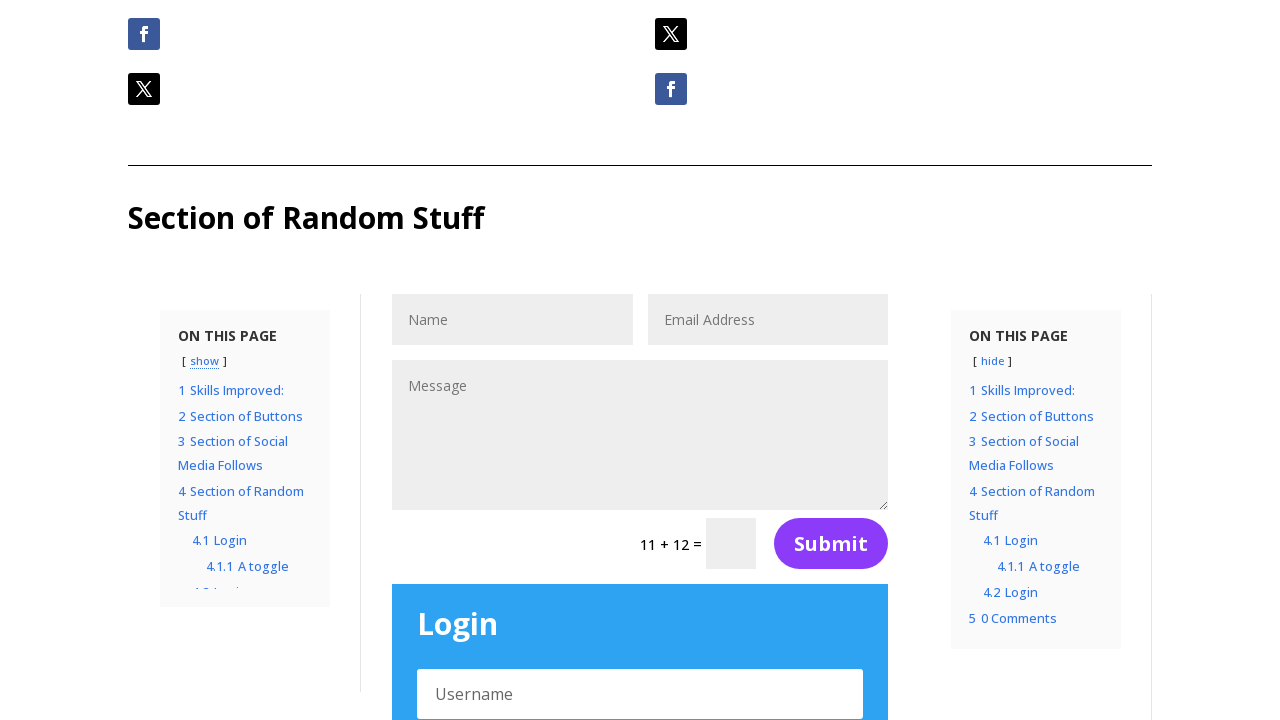

Clicked second toggle element at (204, 360) on xpath=//*[@id="lpwtoc_widget-2"]/div/div/div[1]/span/a
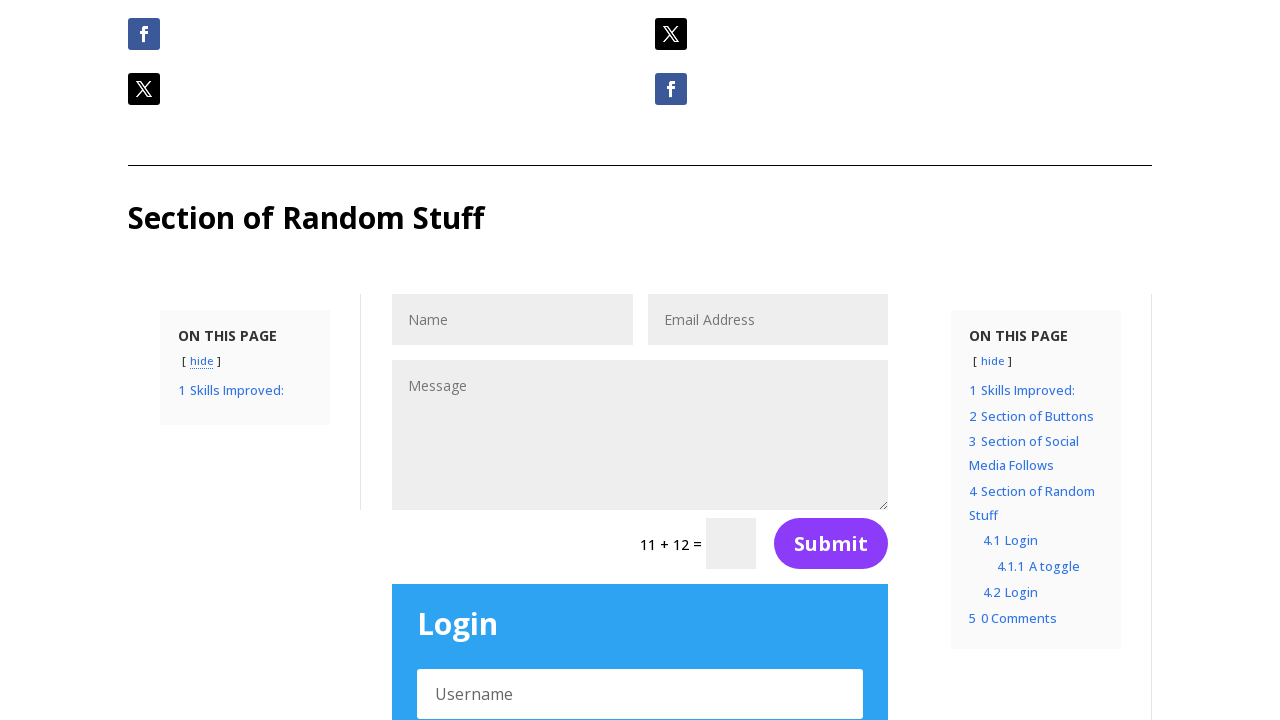

Filled contact form name field with 'Test User' on //*[@id="et_pb_contact_name_0"]
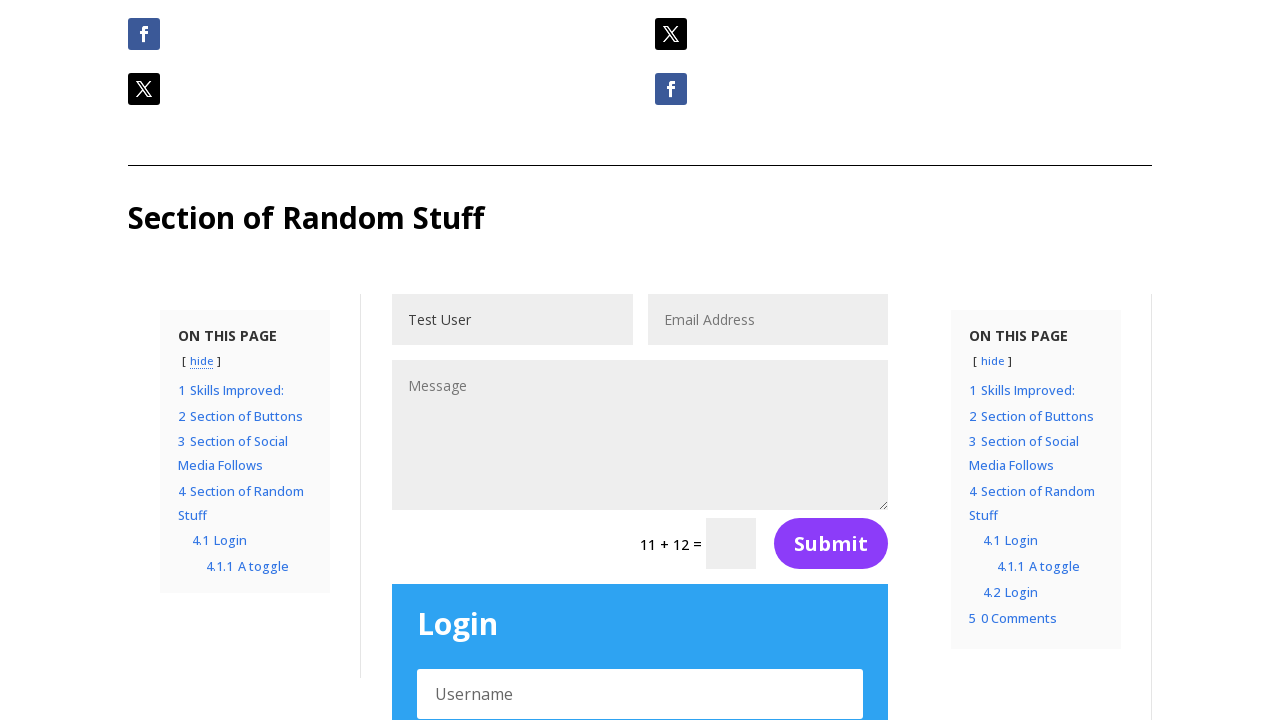

Filled contact form email field with 'testuser@example.com' on //*[@id="et_pb_contact_email_0"]
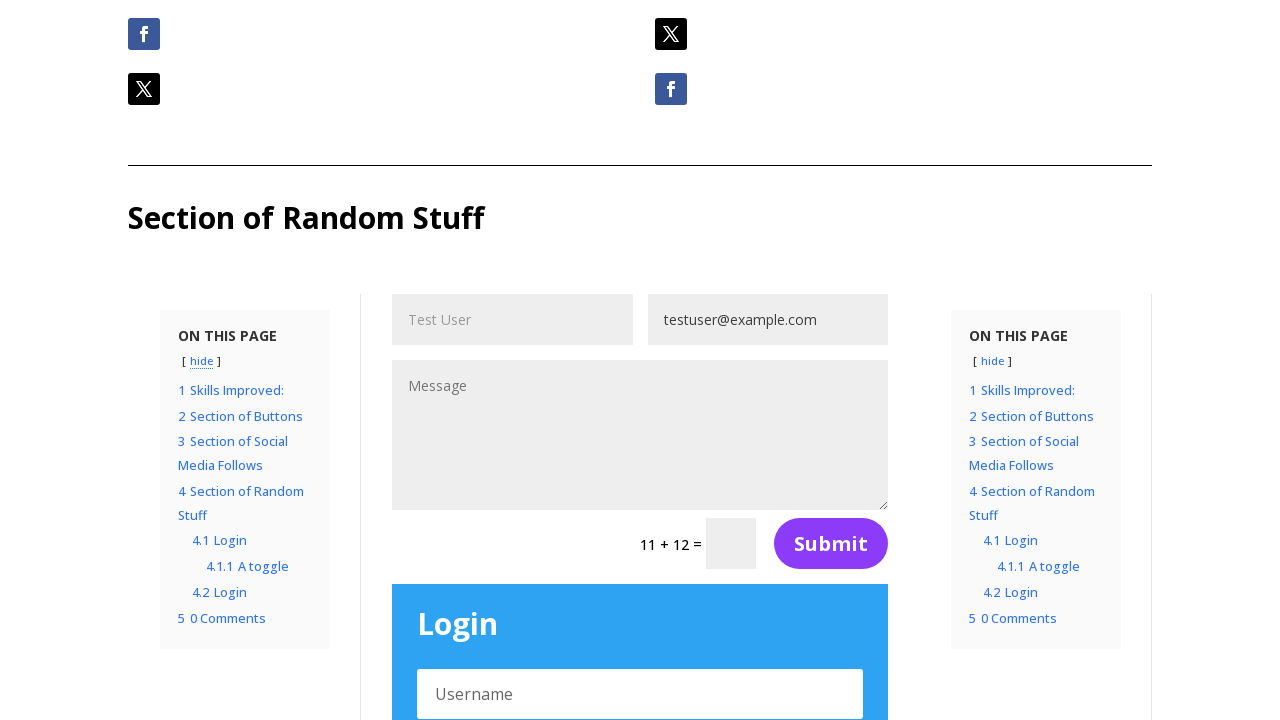

Filled contact form message field with 'This is a test message!' on //*[@id="et_pb_contact_message_0"]
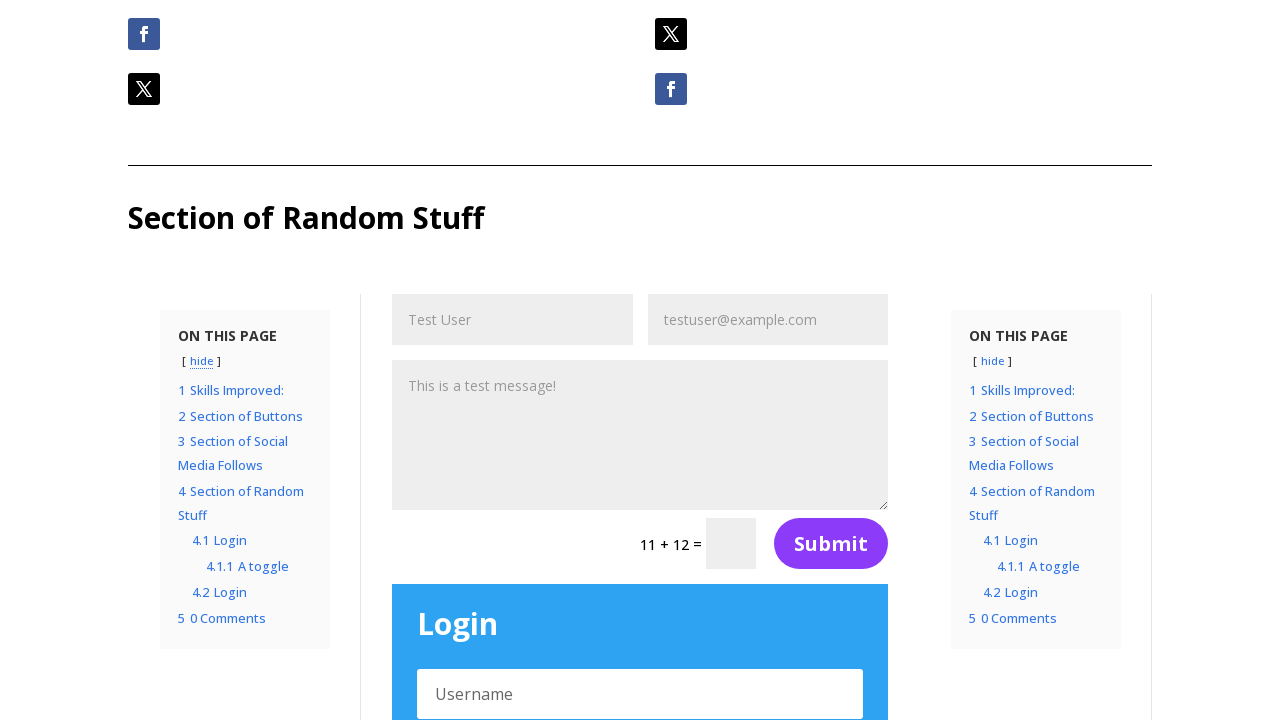

Retrieved captcha text content
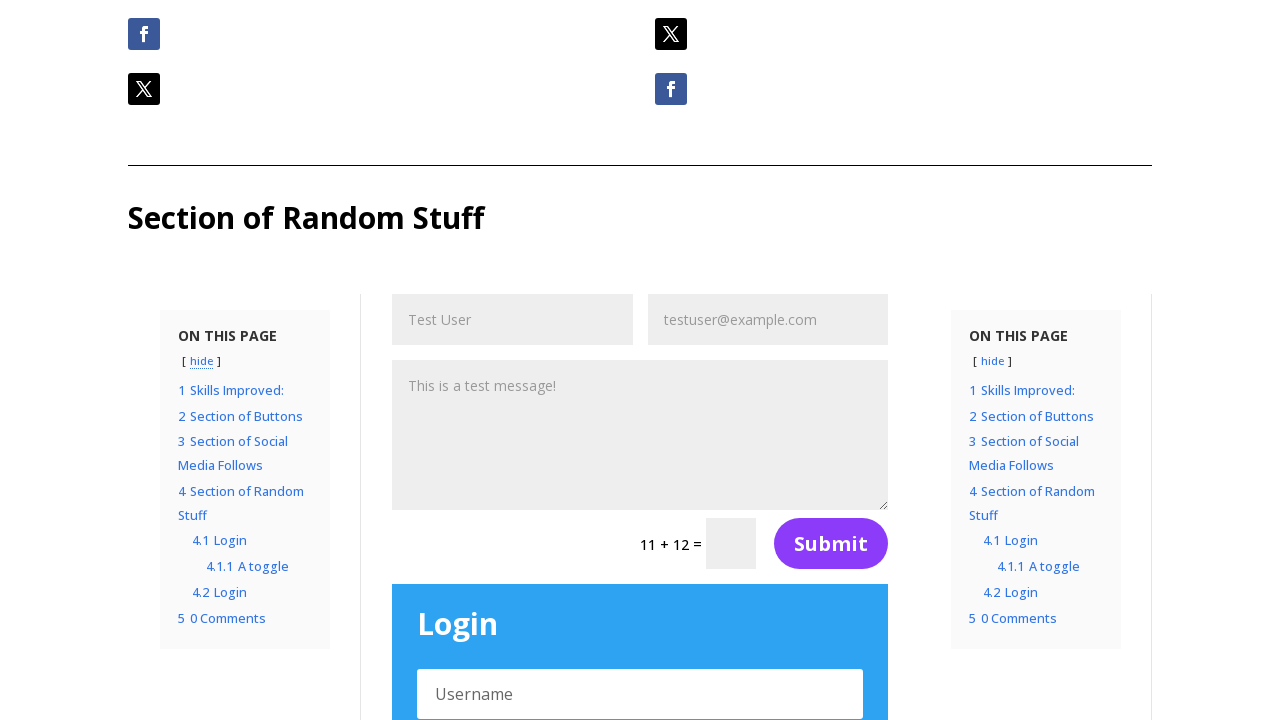

Solved captcha math problem: 11 + 12 = 23
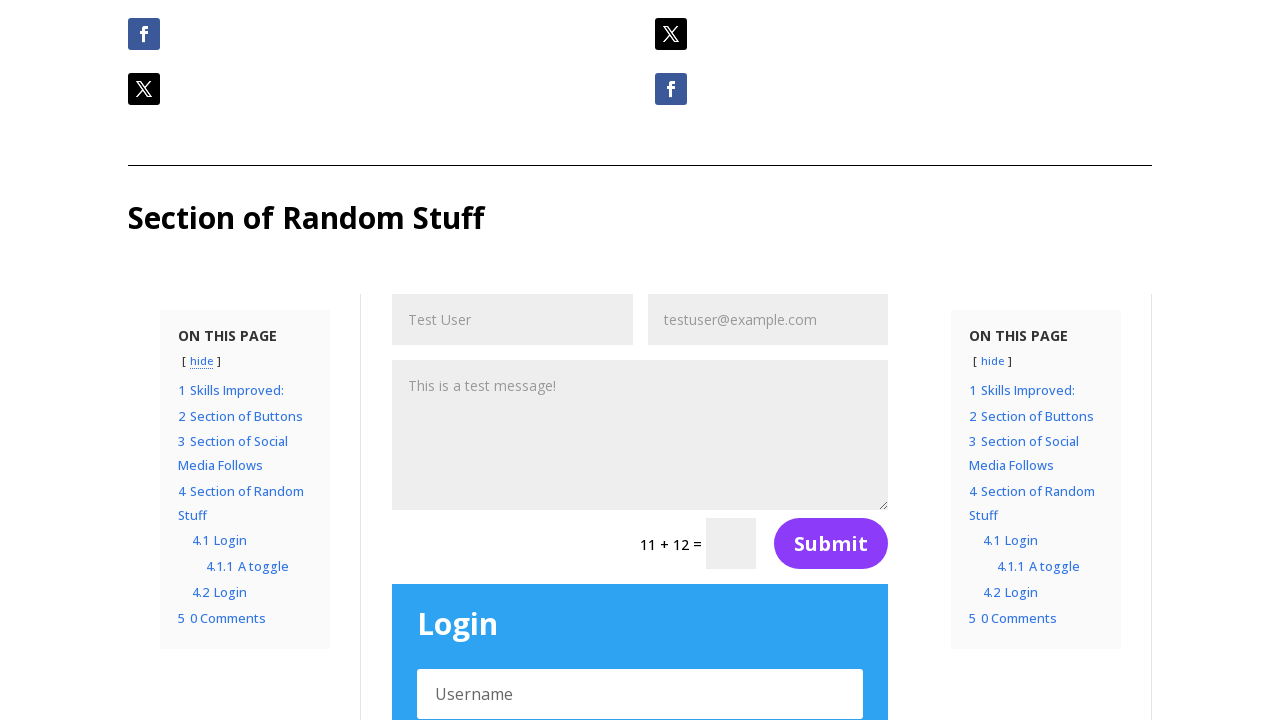

Filled captcha answer field with '23' on //*[@id="et_pb_contact_form_0"]/div[2]/form/div/div/p/input
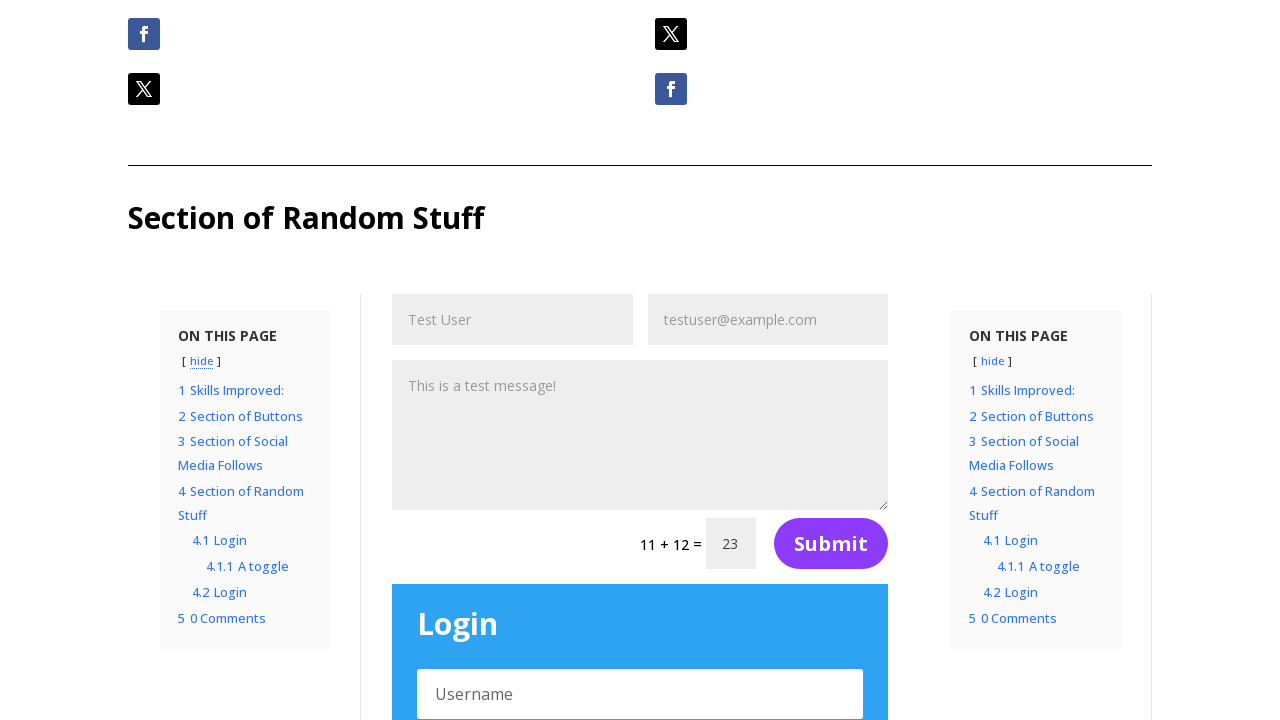

Clicked contact form submit button at (831, 544) on xpath=//*[@id="et_pb_contact_form_0"]/div[2]/form/div/button
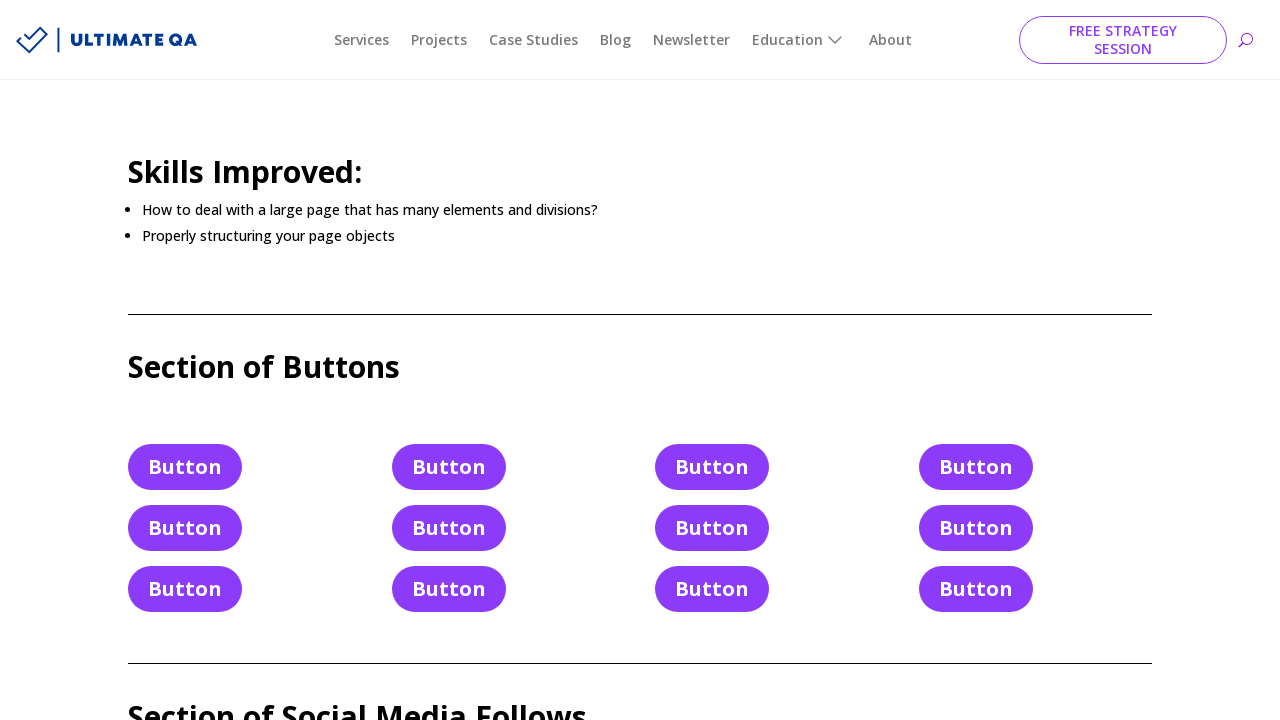

Filled login form username field with 'TestUser123' on input[name="log"]
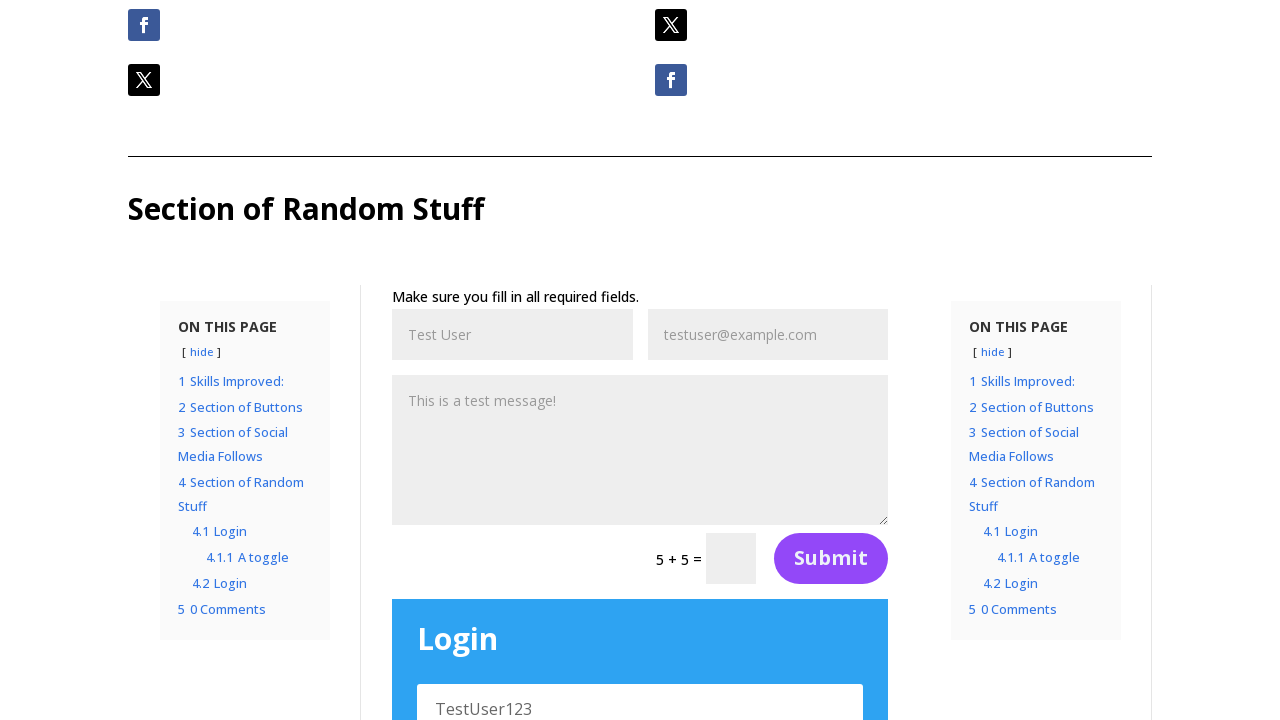

Filled login form password field with 'TestPassword456' on input[name="pwd"]
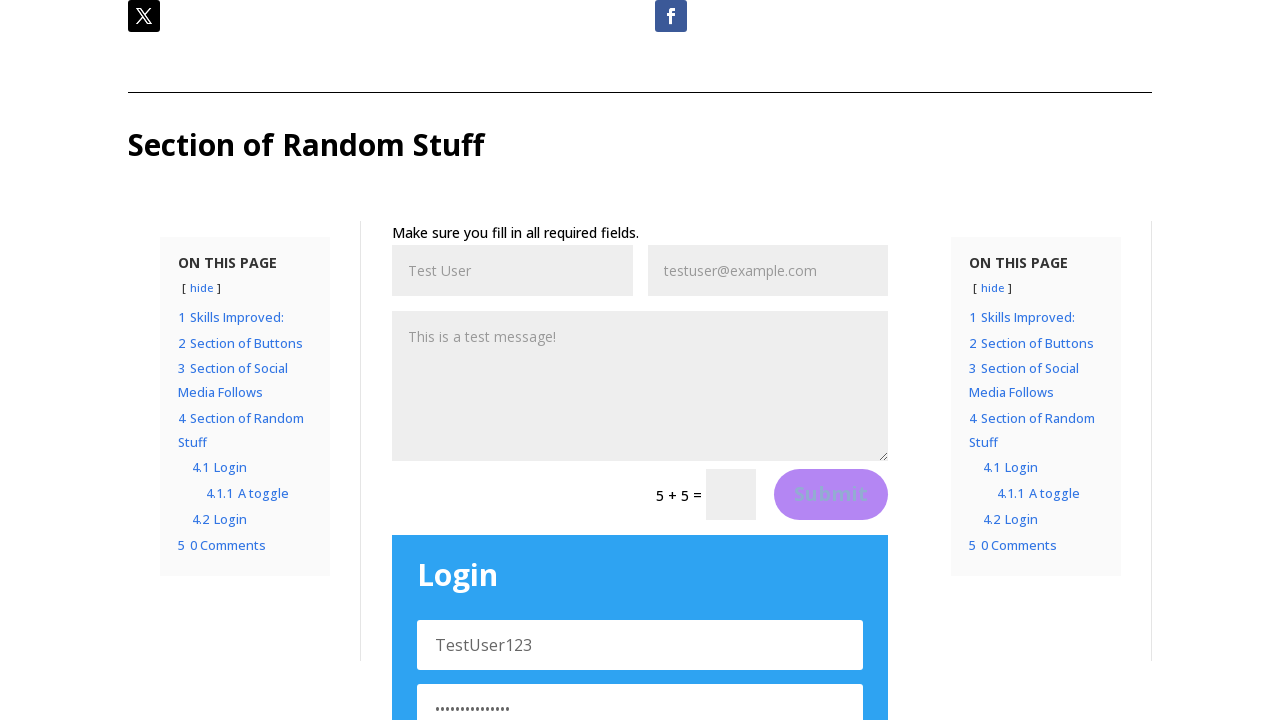

Clicked login form submit button at (640, 360) on xpath=//*[@id="post-579"]/div/div[1]/div/div/div[7]/div[2]/div[2]/div[2]/form/p[
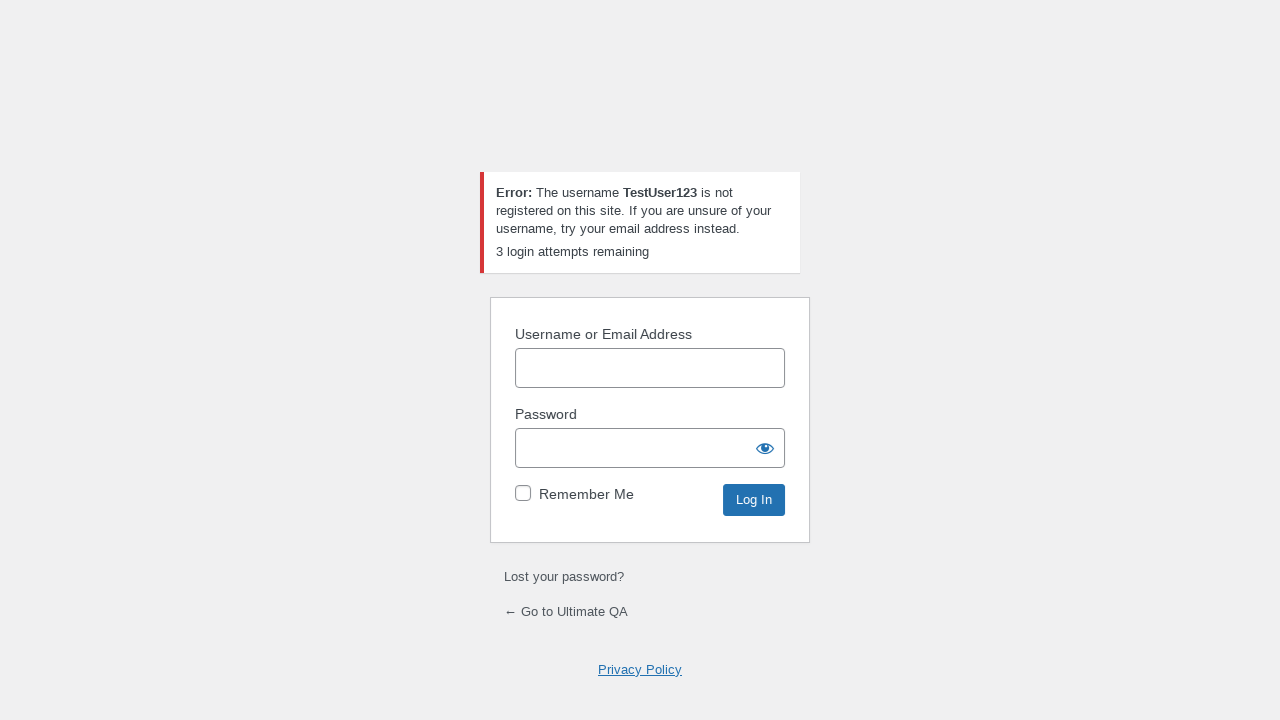

Clicked back to blog link at (566, 612) on xpath=//*[@id="backtoblog"]/a
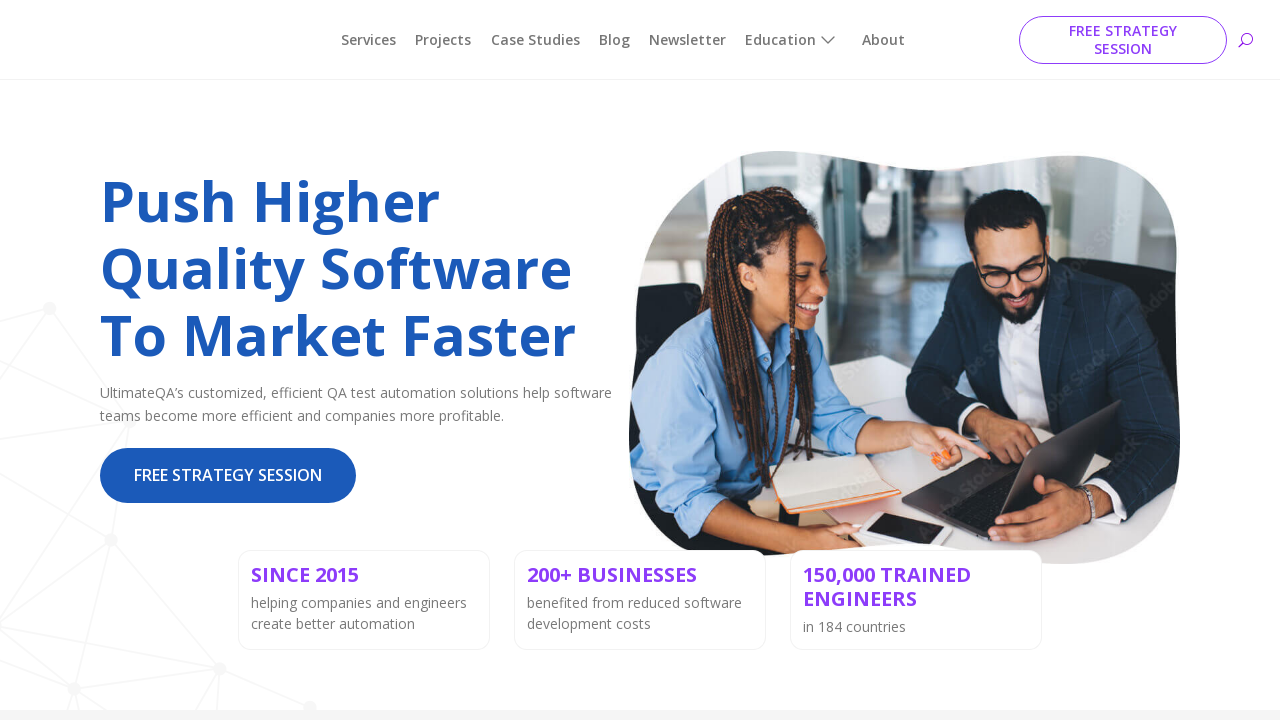

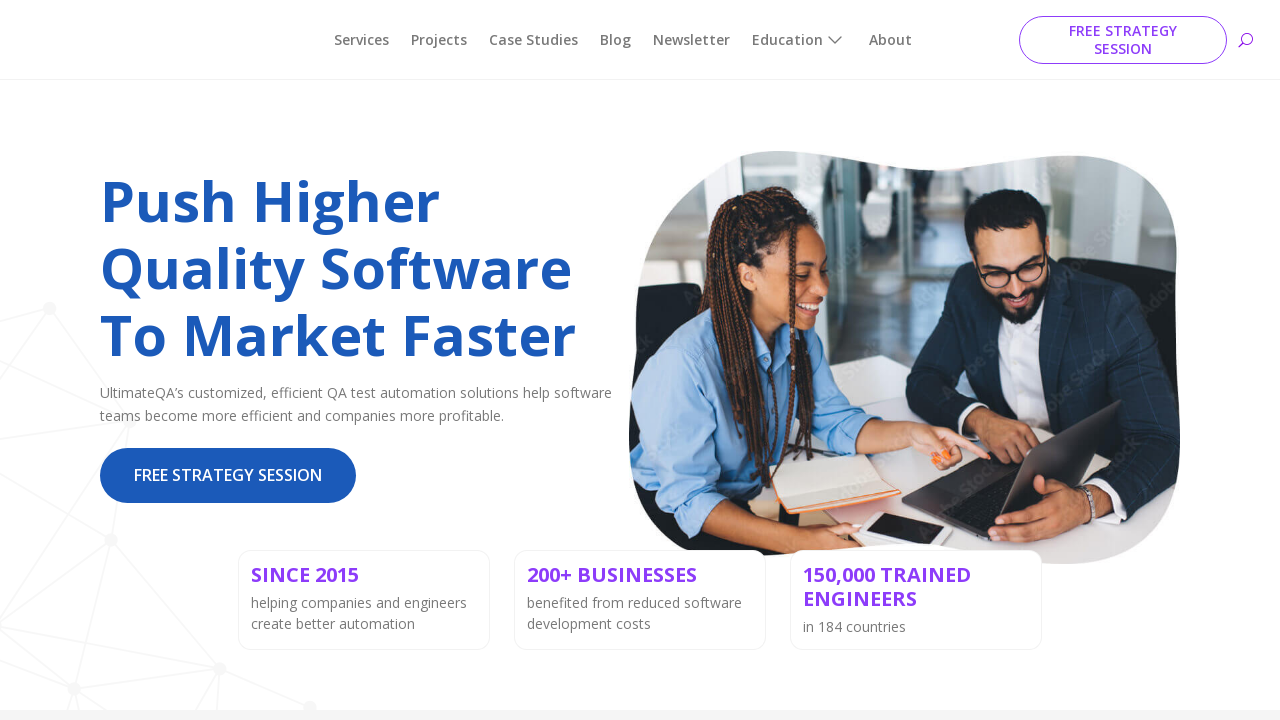